Tests ASOS search functionality by searching for "skirt" and verifying search results display the search term

Starting URL: https://www.asos.com/us/

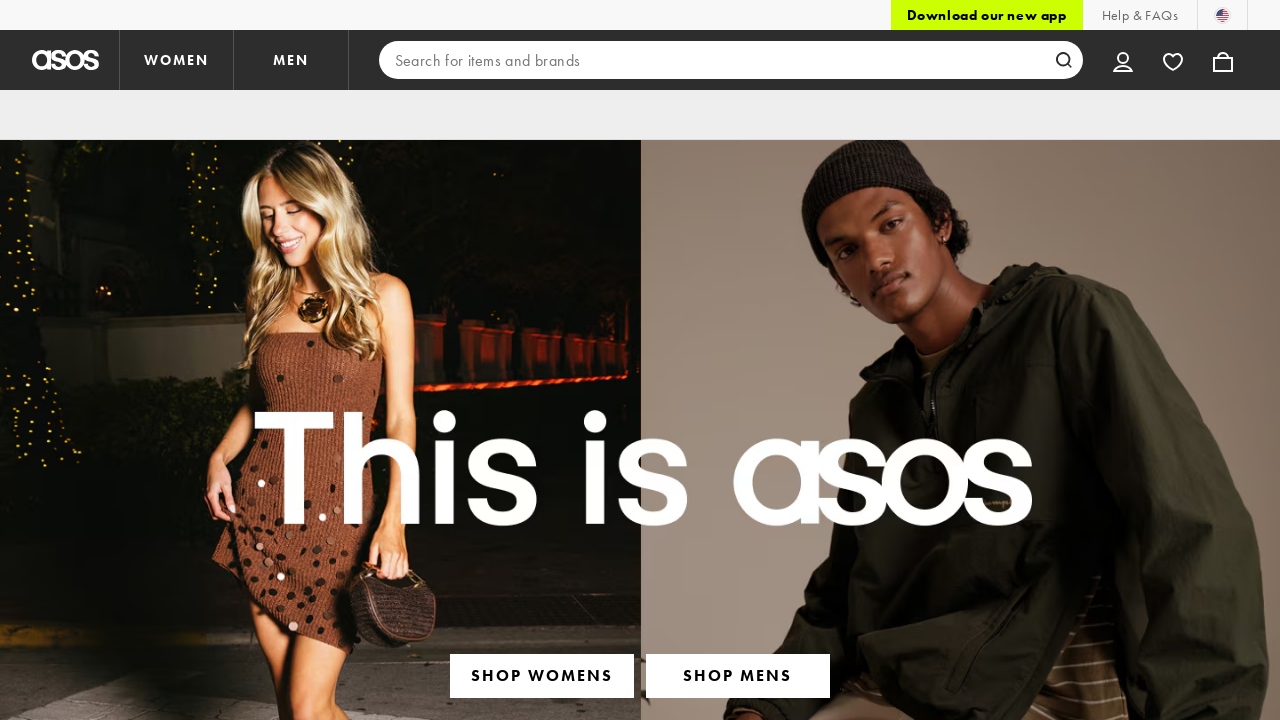

Filled search bar with 'skirt' on input[type='search']
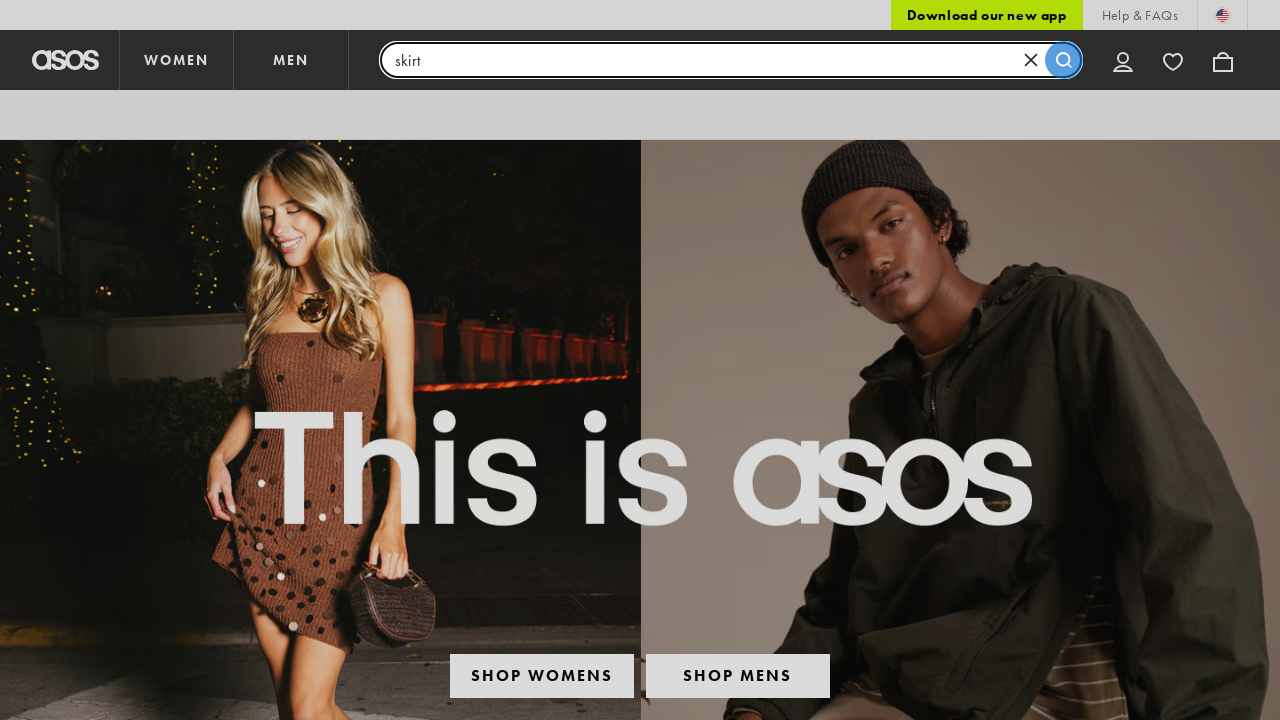

Pressed Enter to submit search for 'skirt' on input[type='search']
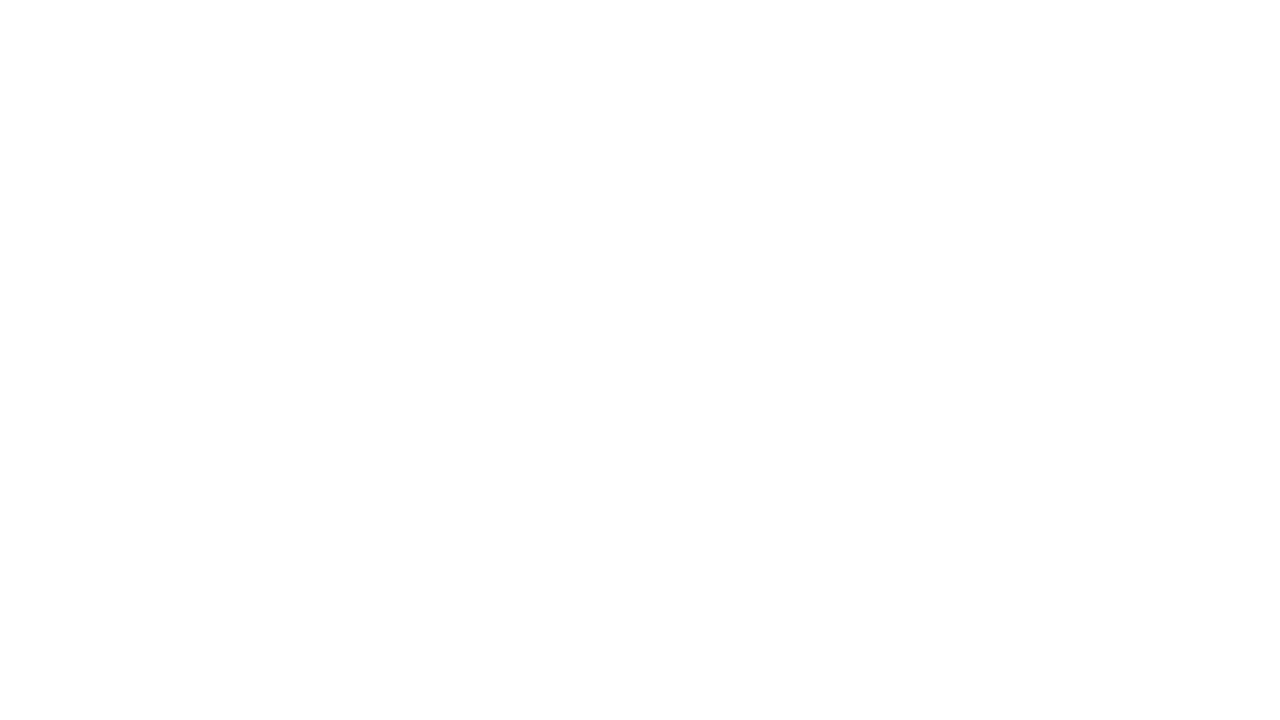

Search results loaded and verified 'skirt' appears in results
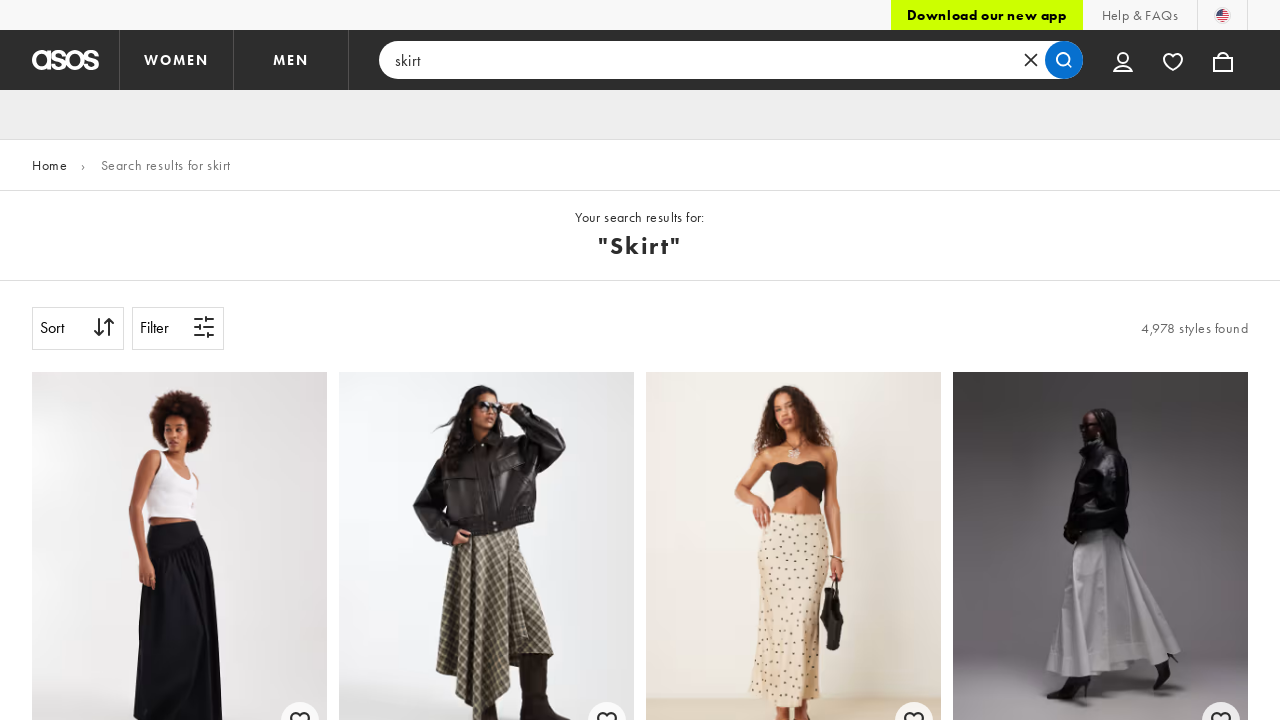

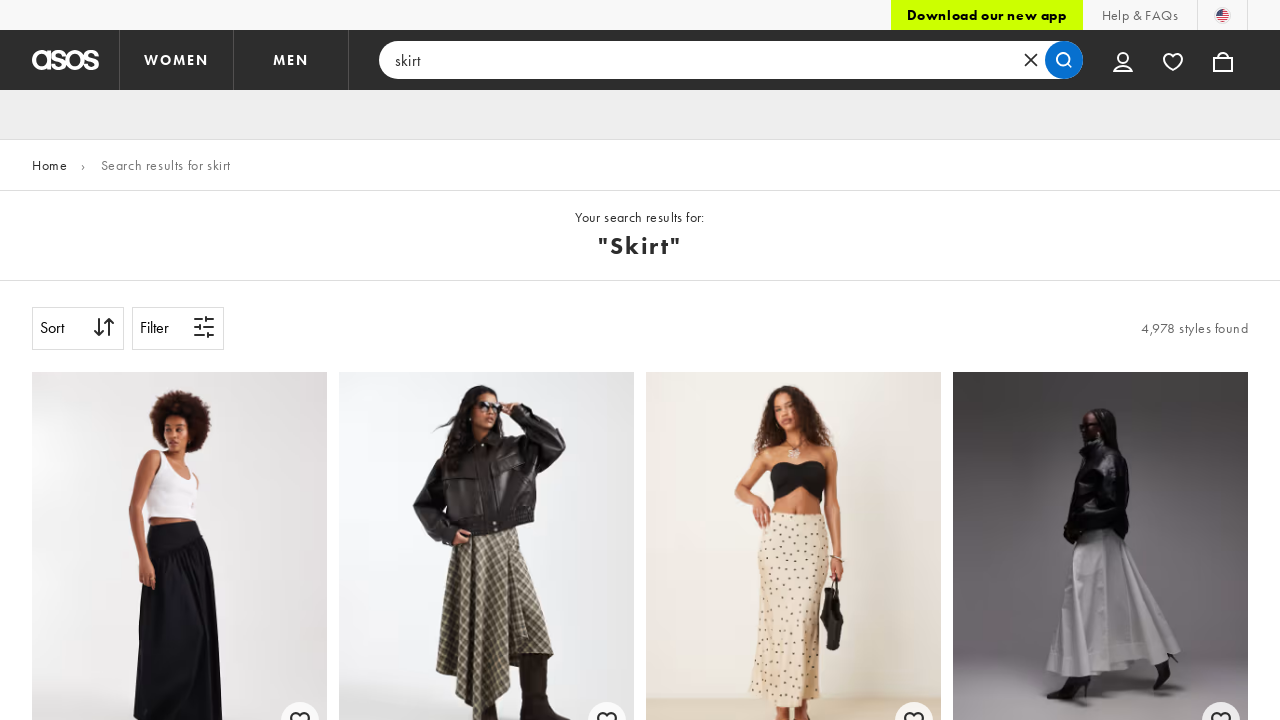